Tests text input functionality by finding a textarea field, entering a text answer "get()", and clicking the submit button to verify the response.

Starting URL: https://suninjuly.github.io/text_input_task.html

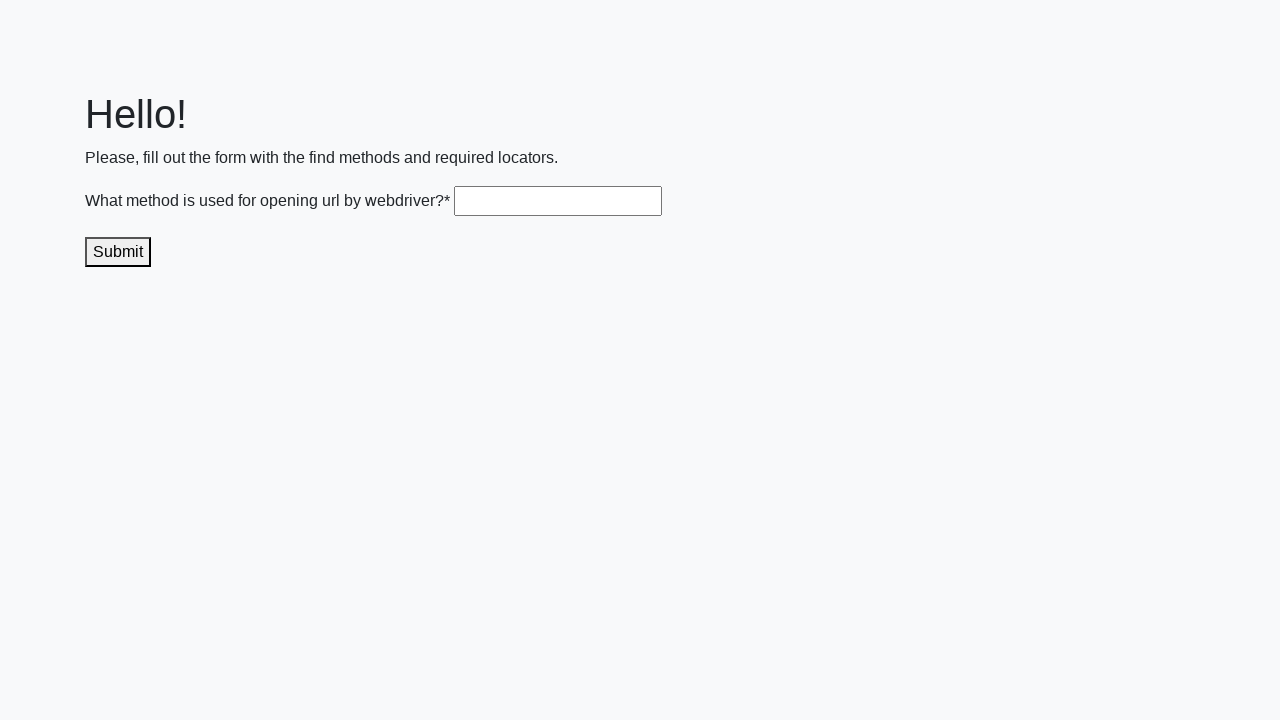

Filled textarea field with 'get()' on .textarea
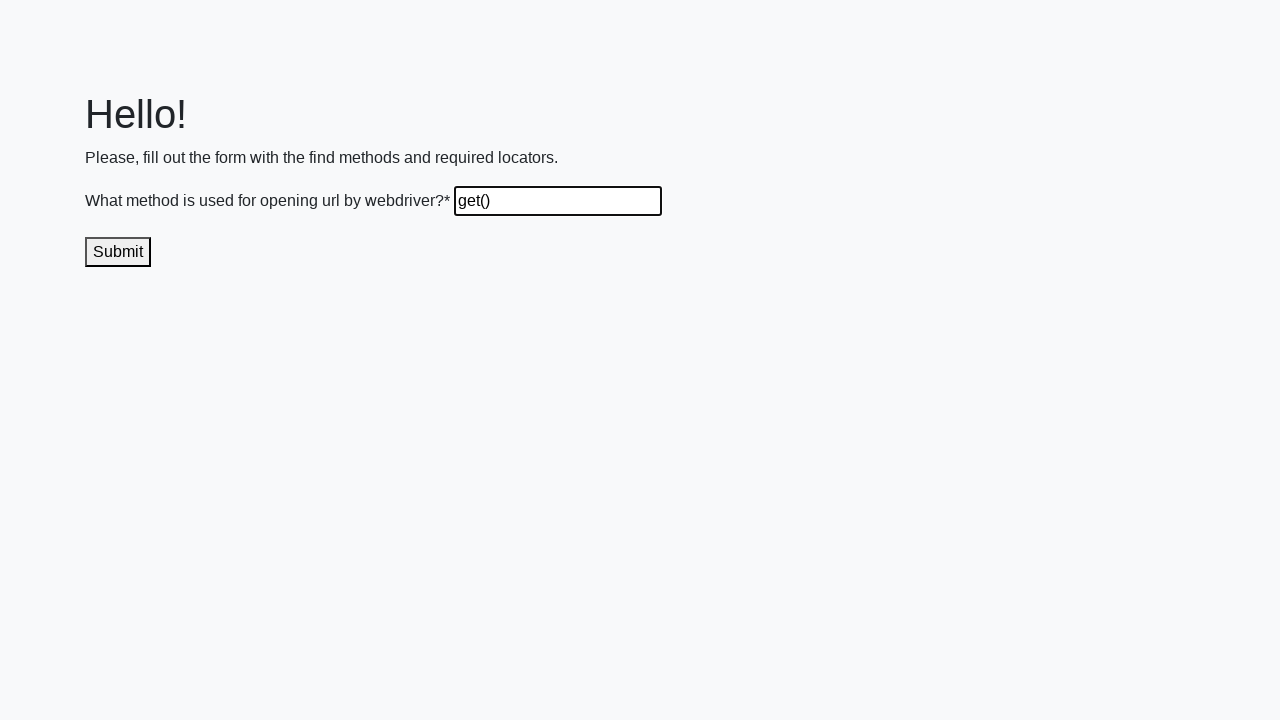

Clicked submit button to send answer at (118, 252) on .submit-submission
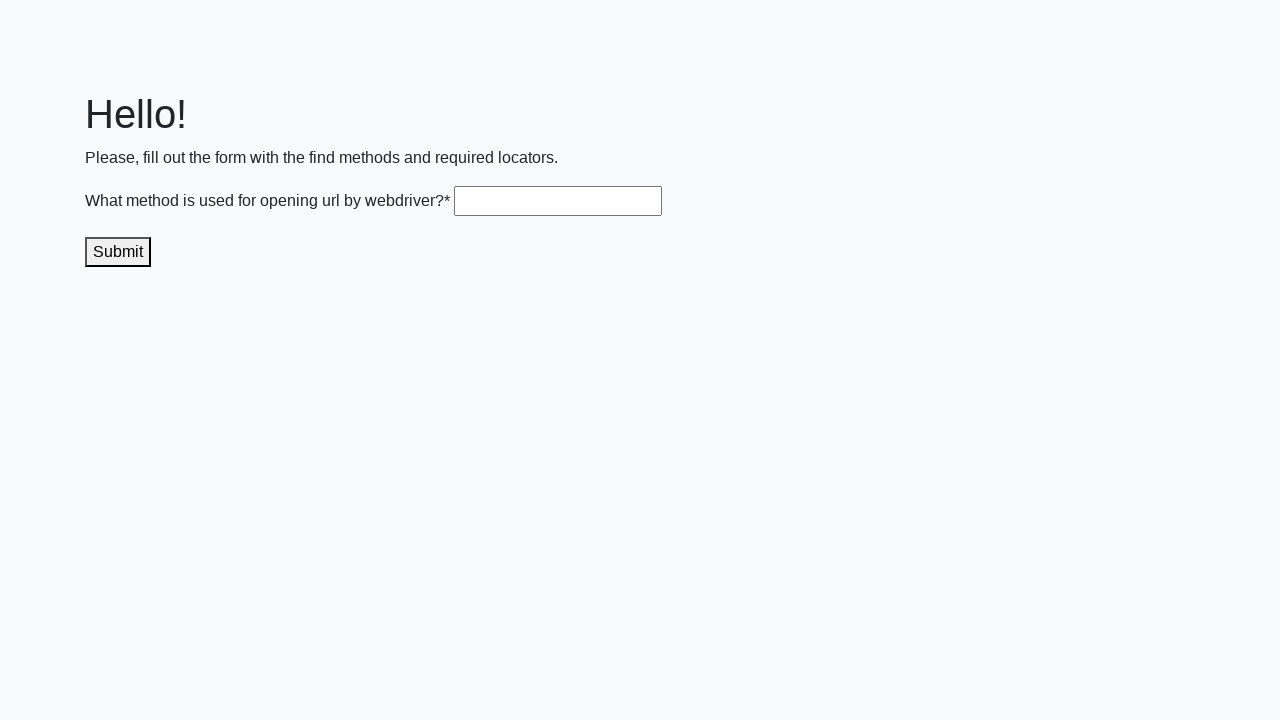

Waited 2 seconds for response to appear
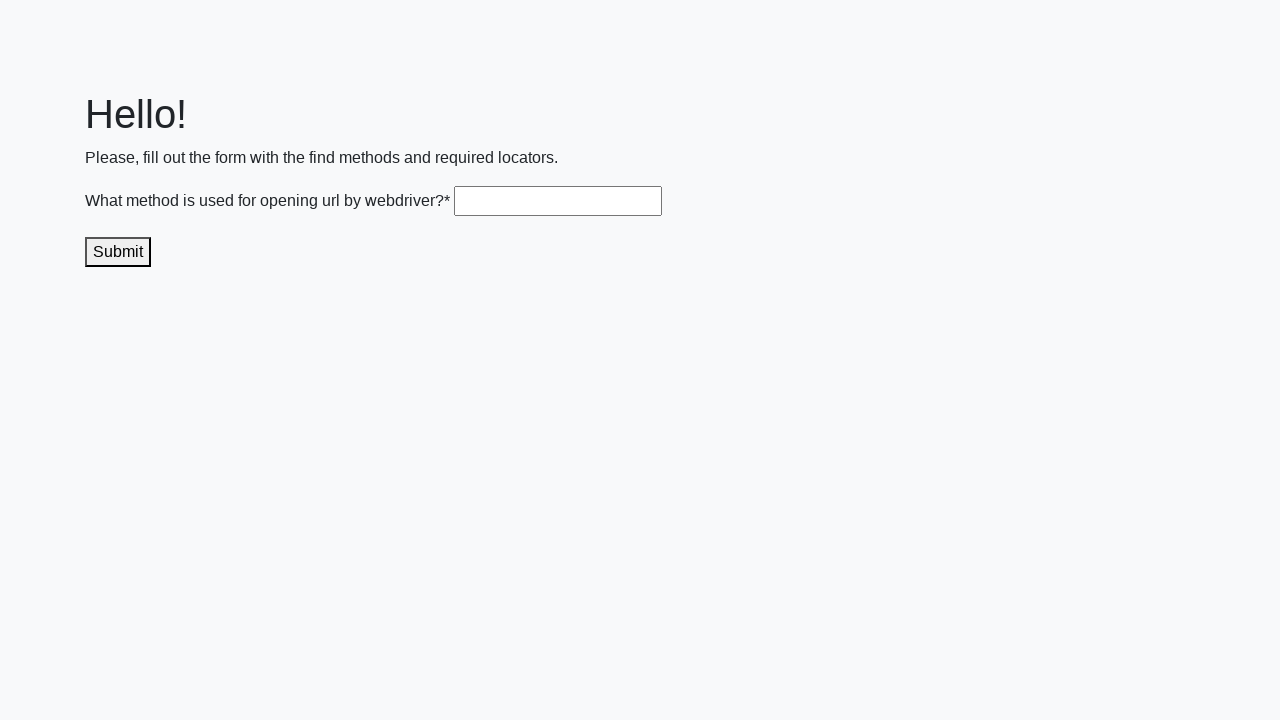

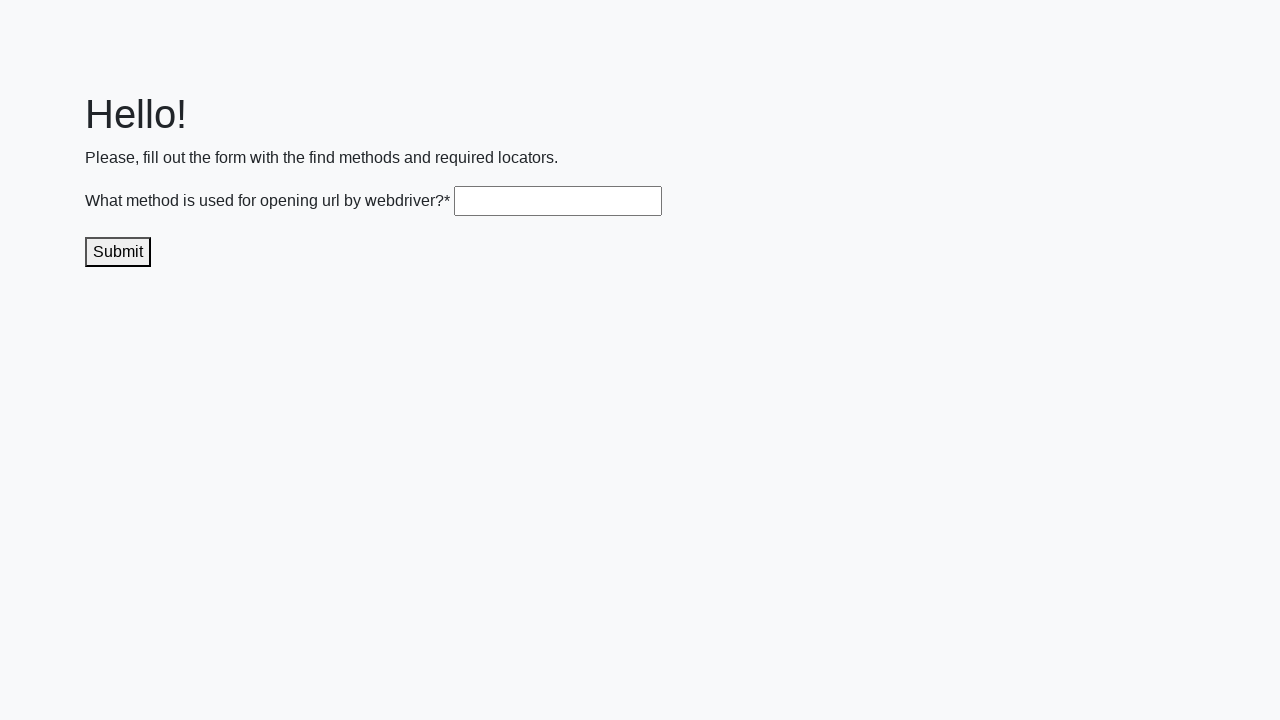